Tests multiple windows handling by navigating to the Multiple Windows page, clicking a link that opens a new window, switching between windows, and verifying content in both windows.

Starting URL: https://the-internet.herokuapp.com/

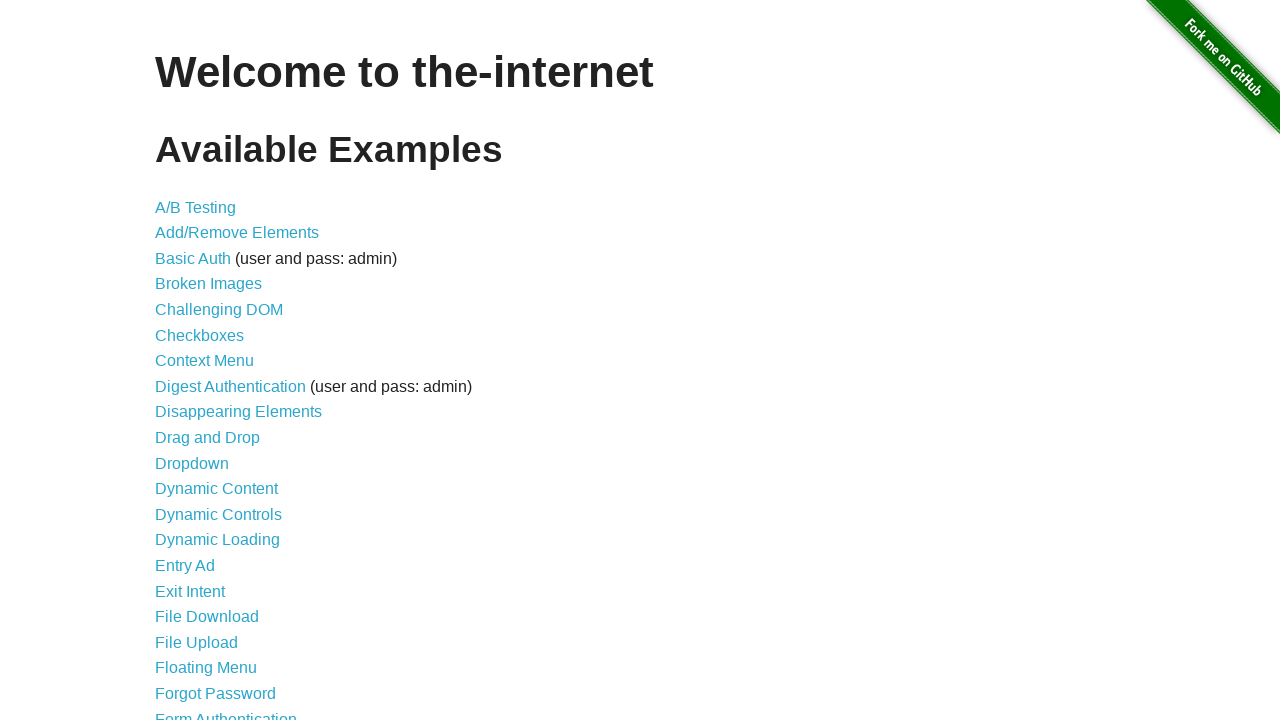

Clicked on 'Multiple Windows' link to navigate to the Multiple Windows page at (218, 369) on xpath=//a[text()='Multiple Windows']
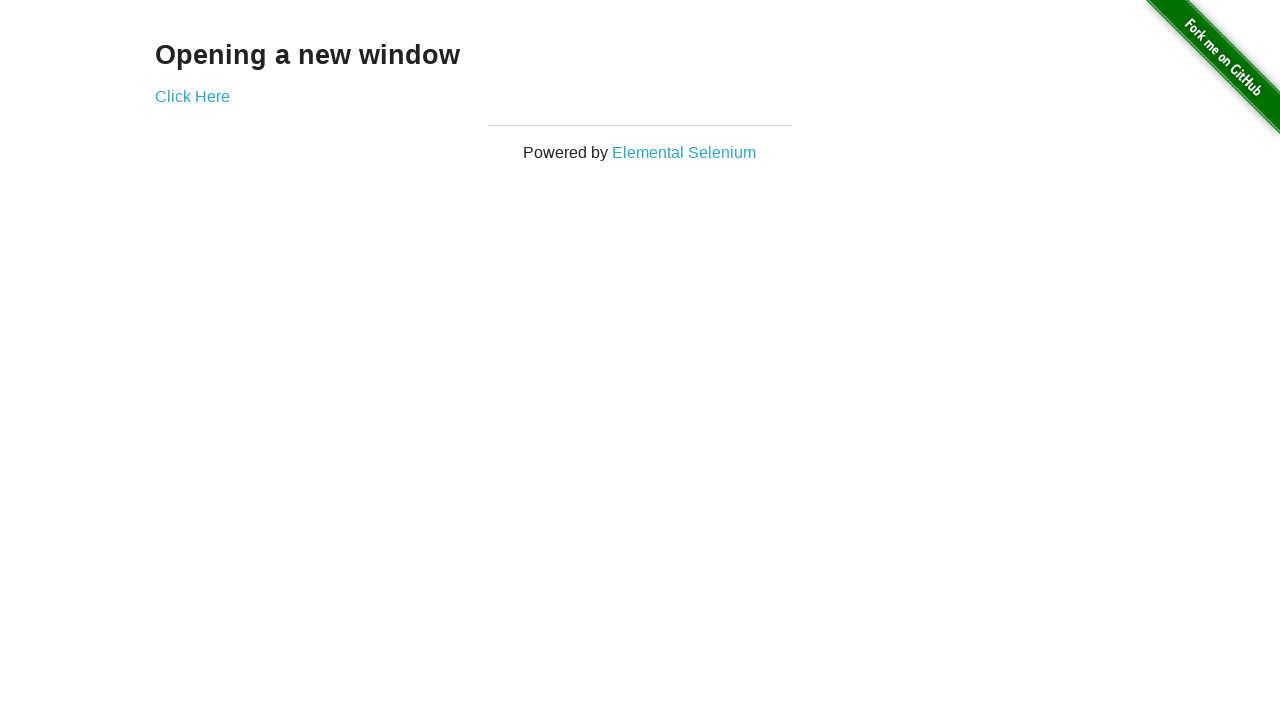

Waited for 'Click Here' link to be available on the Multiple Windows page
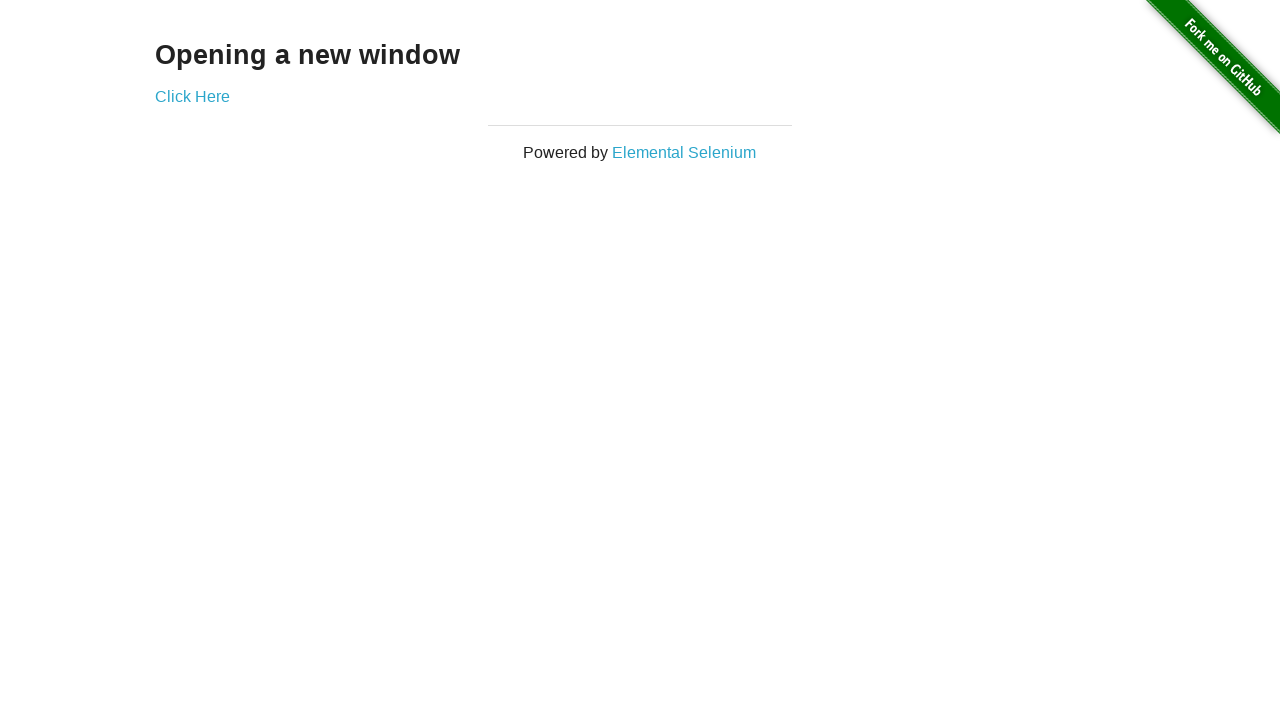

Clicked 'Click Here' link which opens a new window at (192, 96) on xpath=//a[text()='Click Here']
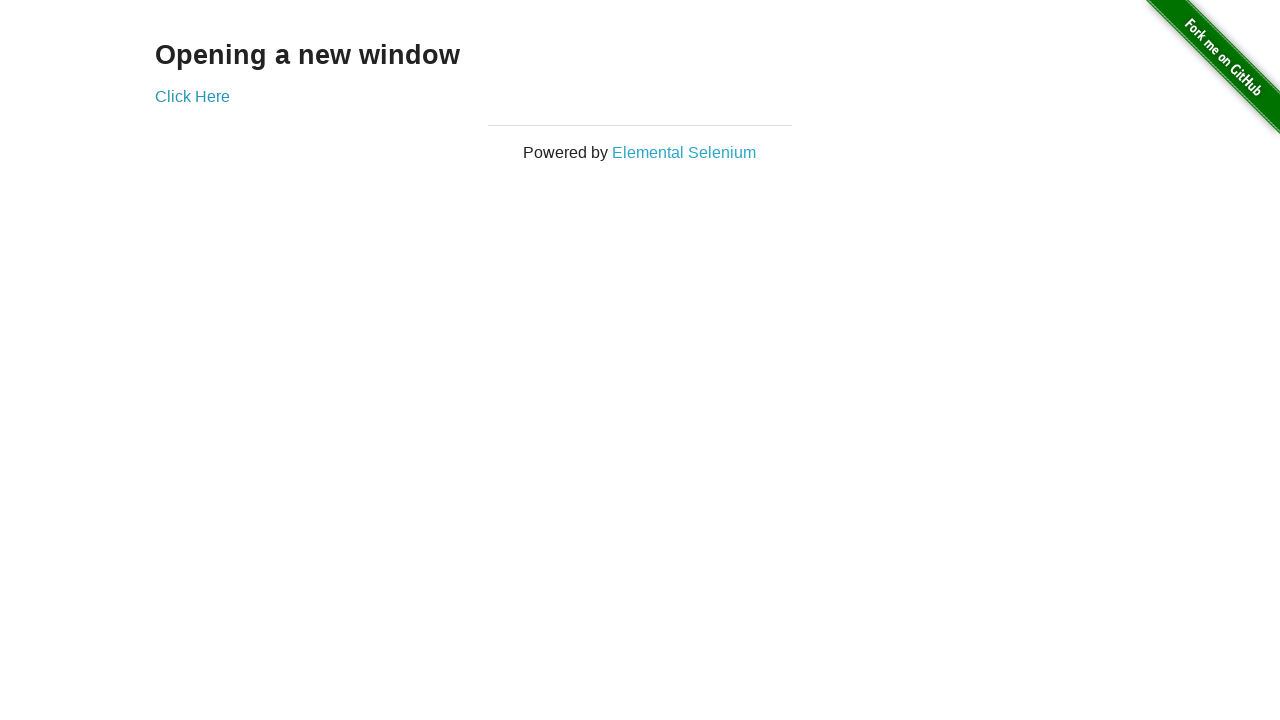

Captured the newly opened window/page
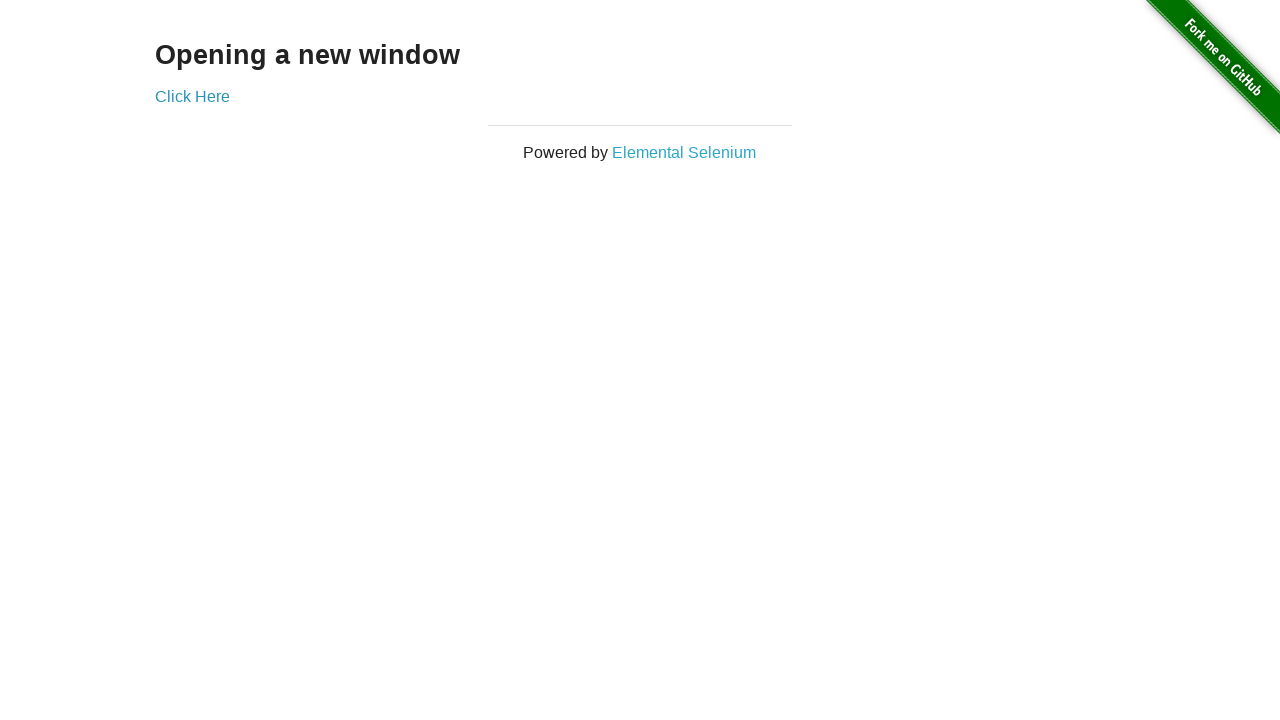

Waited for the new window to fully load
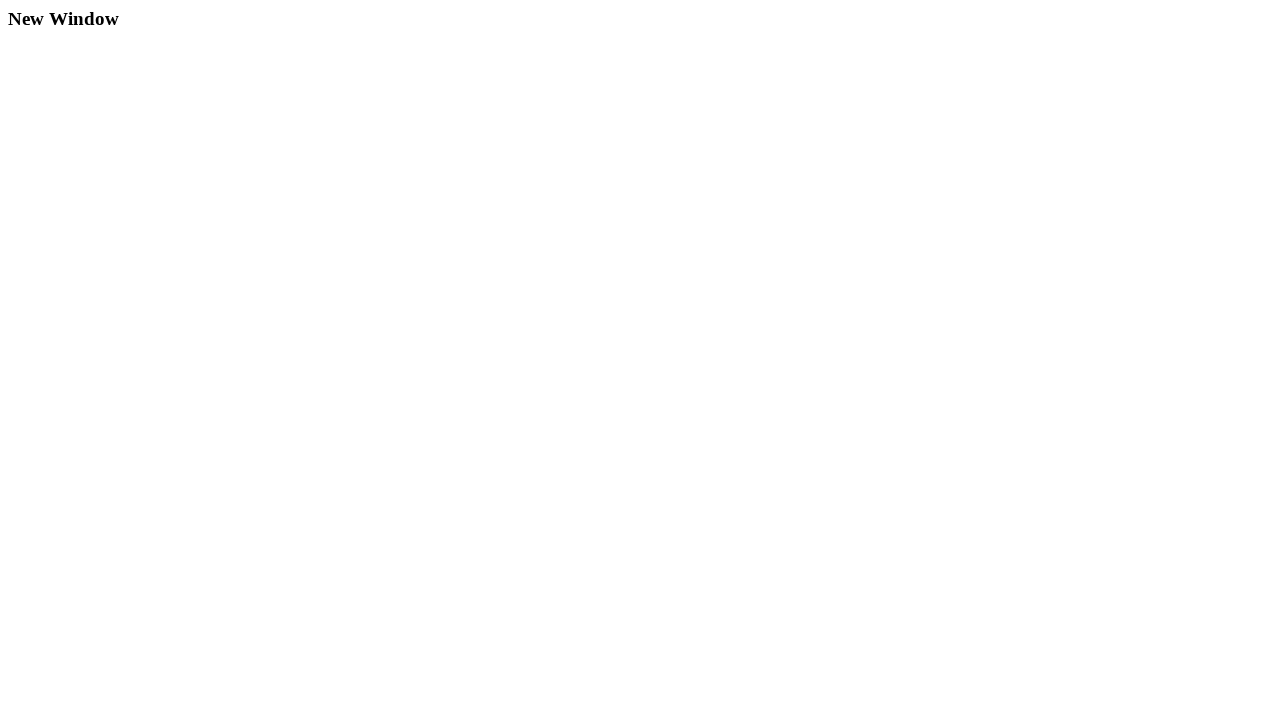

Verified content is present in the new window
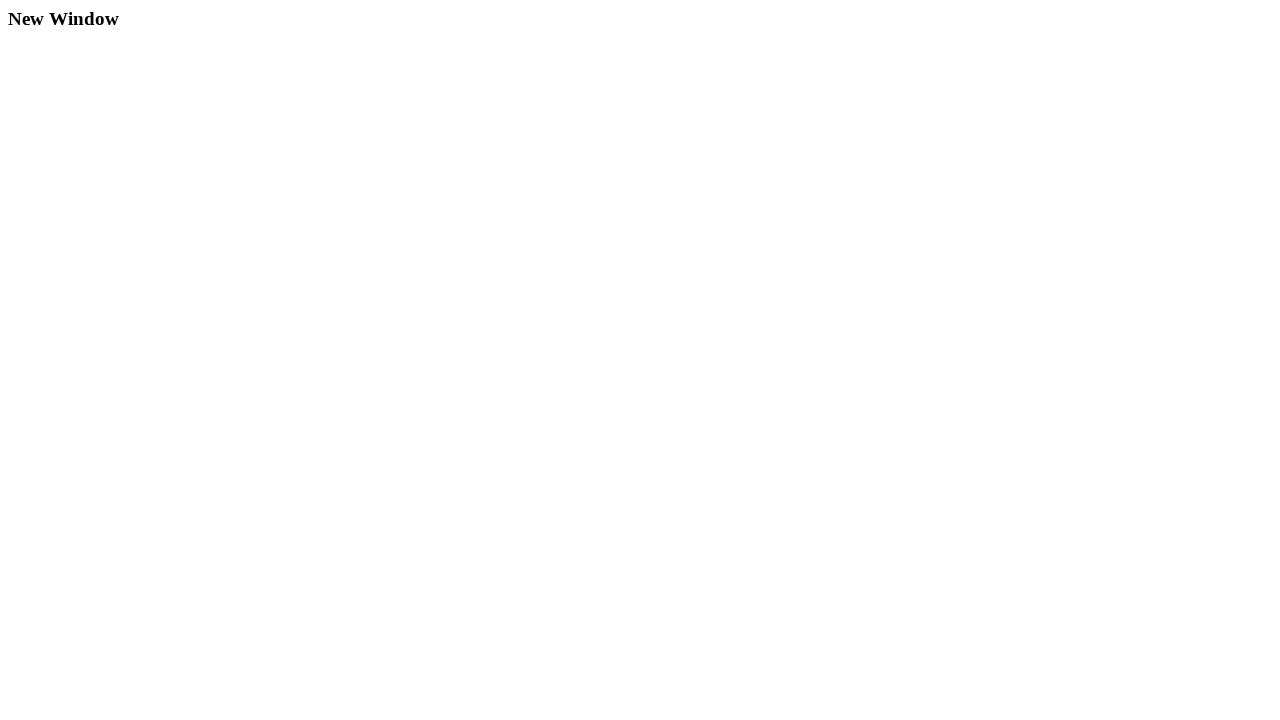

Switched back to the parent window
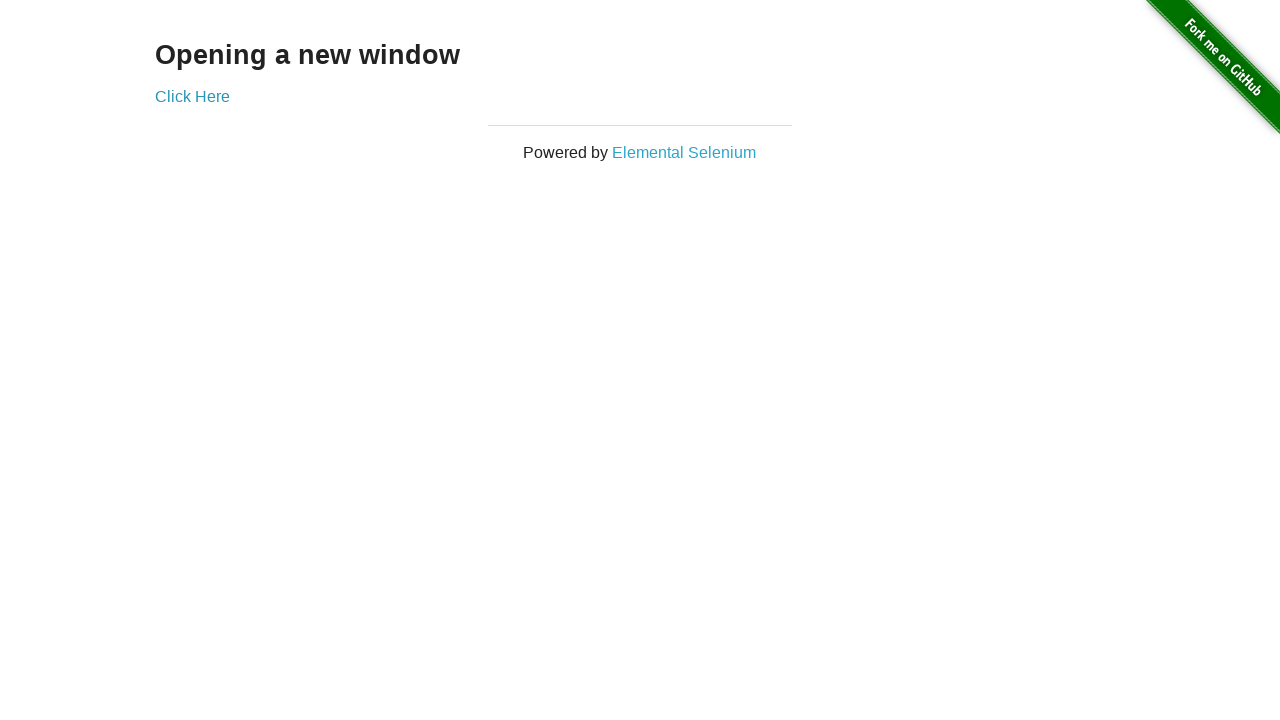

Verified content is present in the parent window
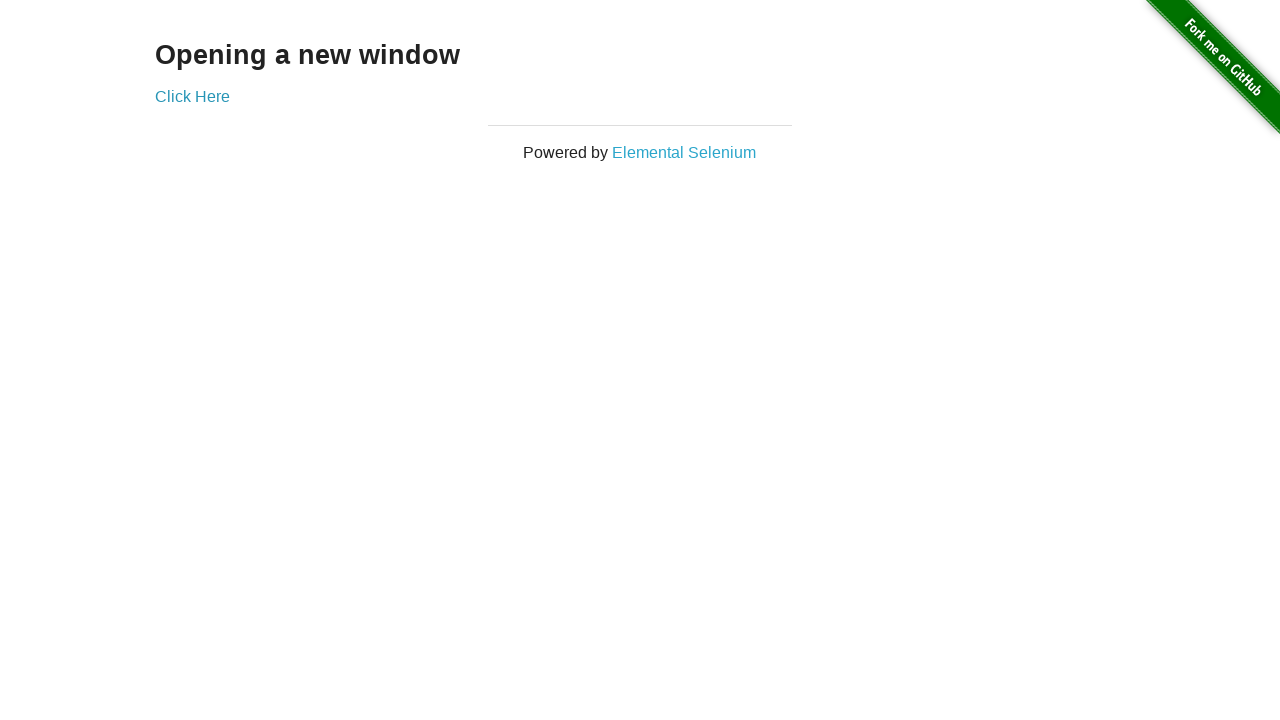

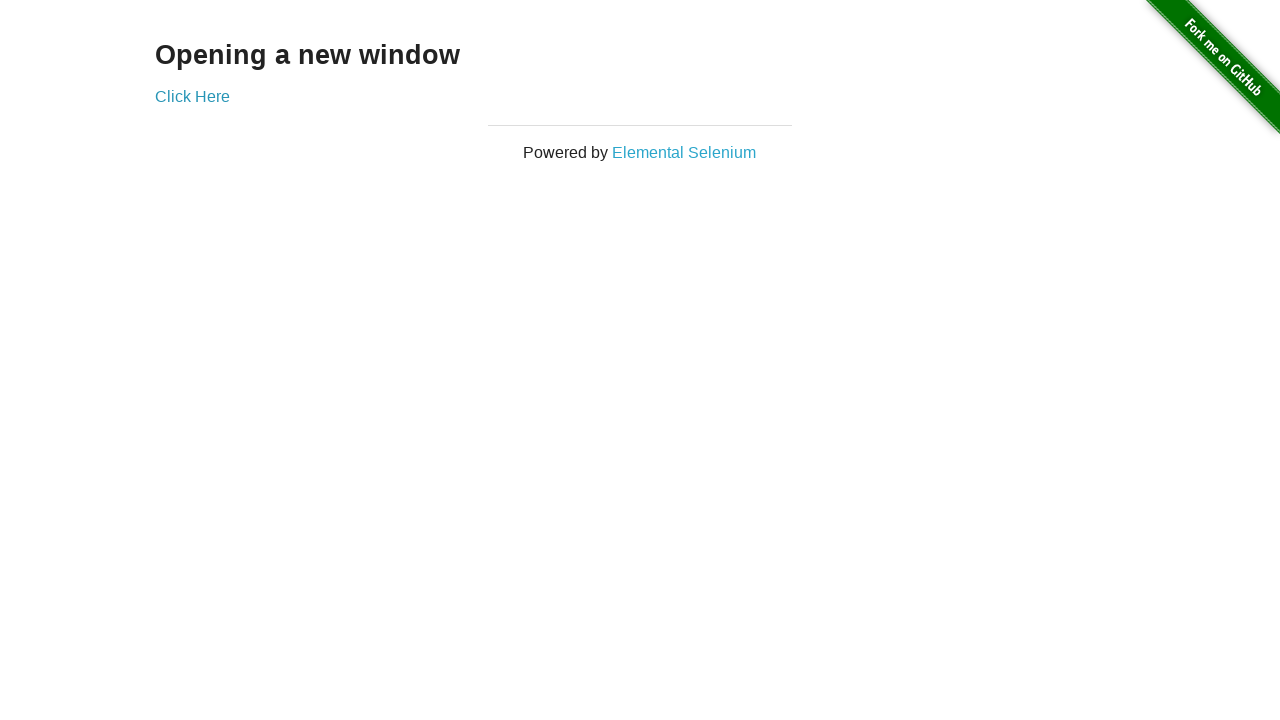